Handles random popup on dehieu.vn by filling non-authentication form if present, then navigates to courses page

Starting URL: https://dehieu.vn/

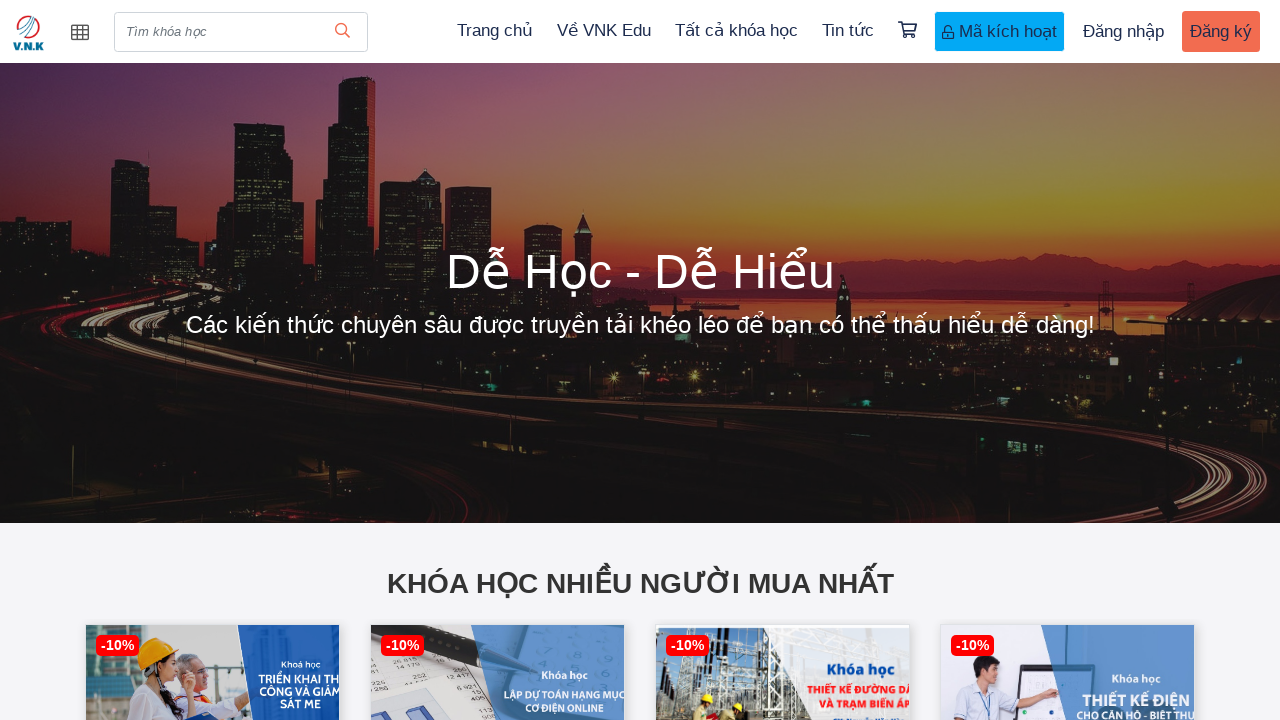

Set viewport size to 1366x768
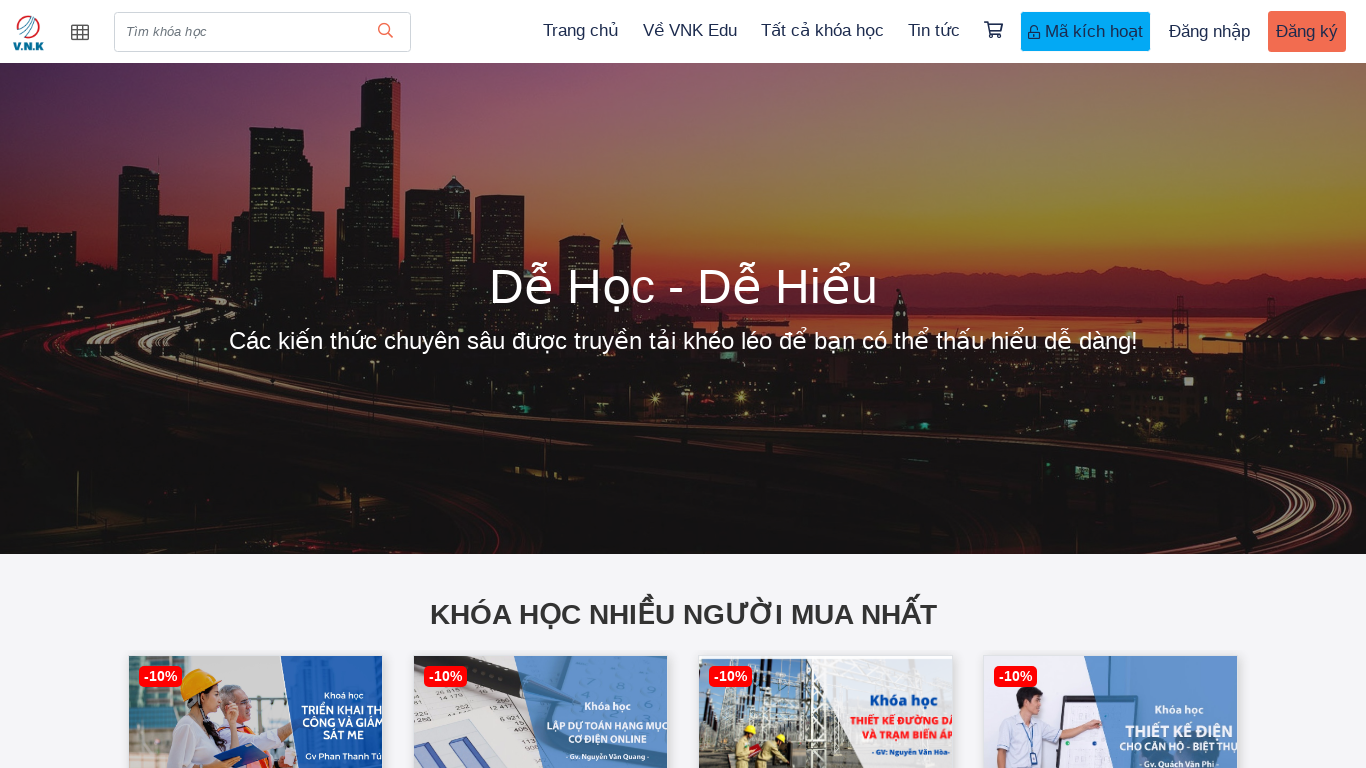

Waited 3 seconds for popup to potentially appear
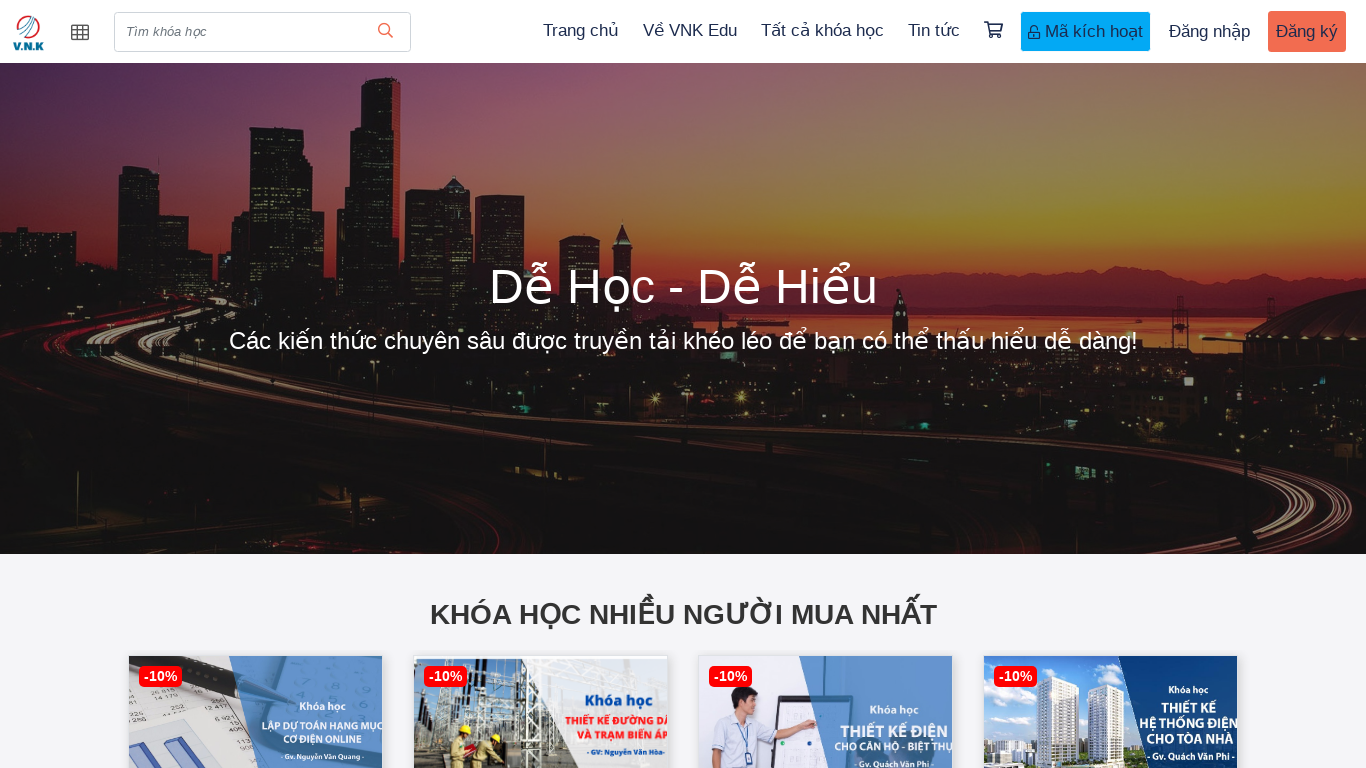

Checked for popup content elements
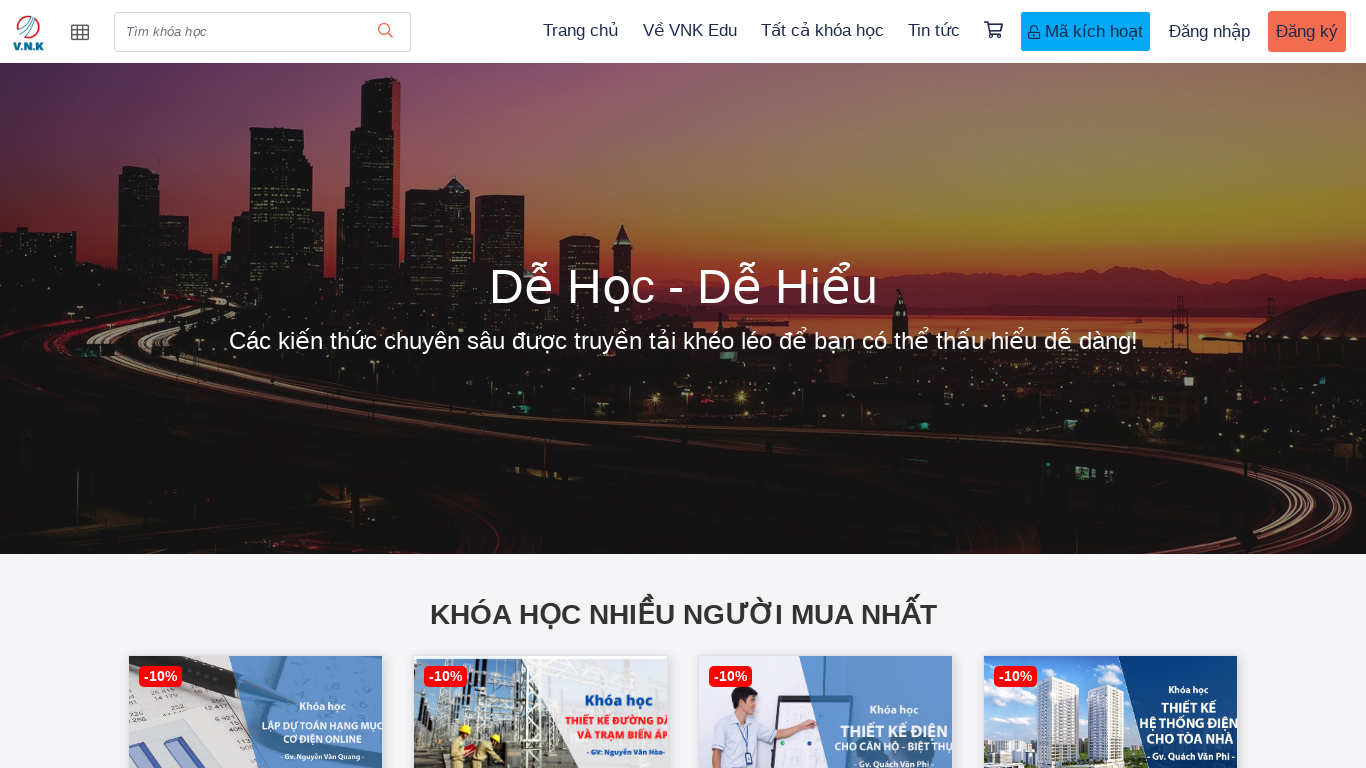

Clicked 'Tất cả khóa học' (All Courses) link at (822, 31) on a:text('Tất cả khóa học')
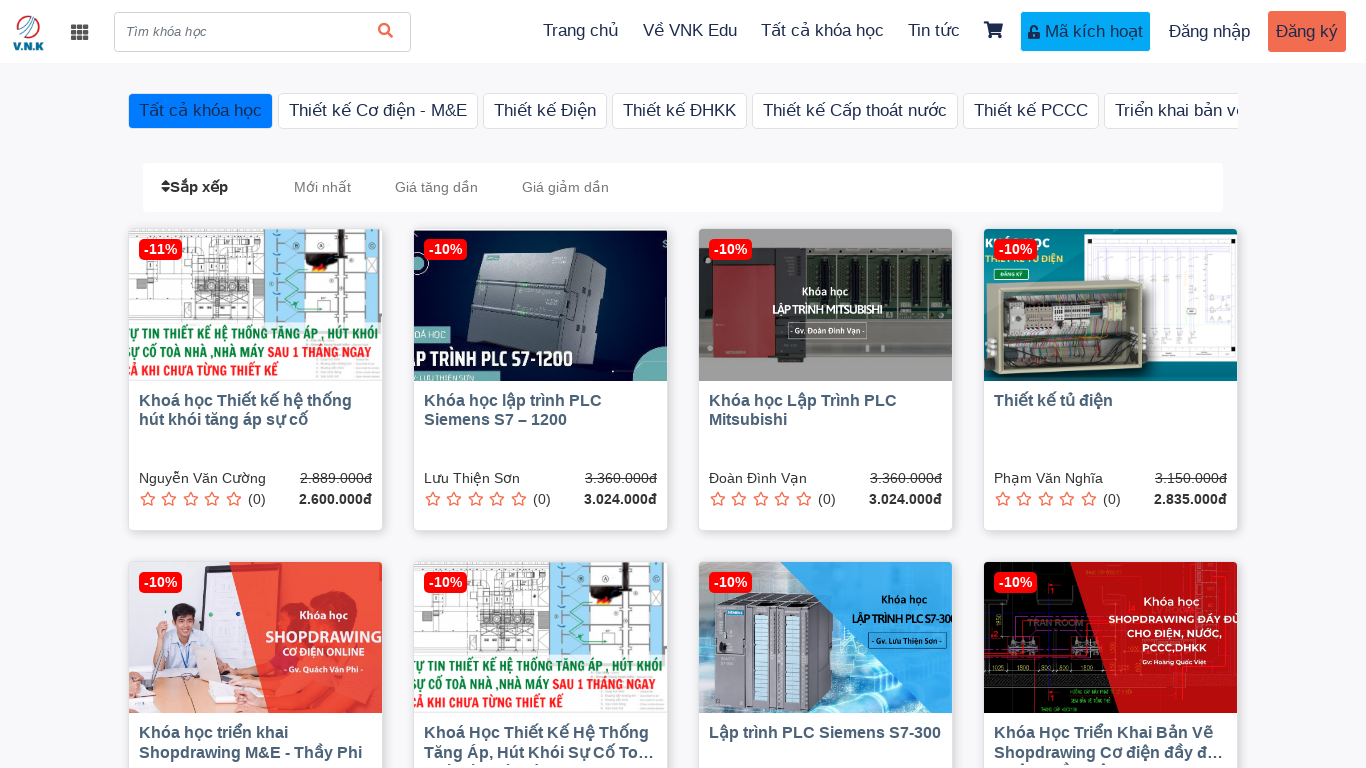

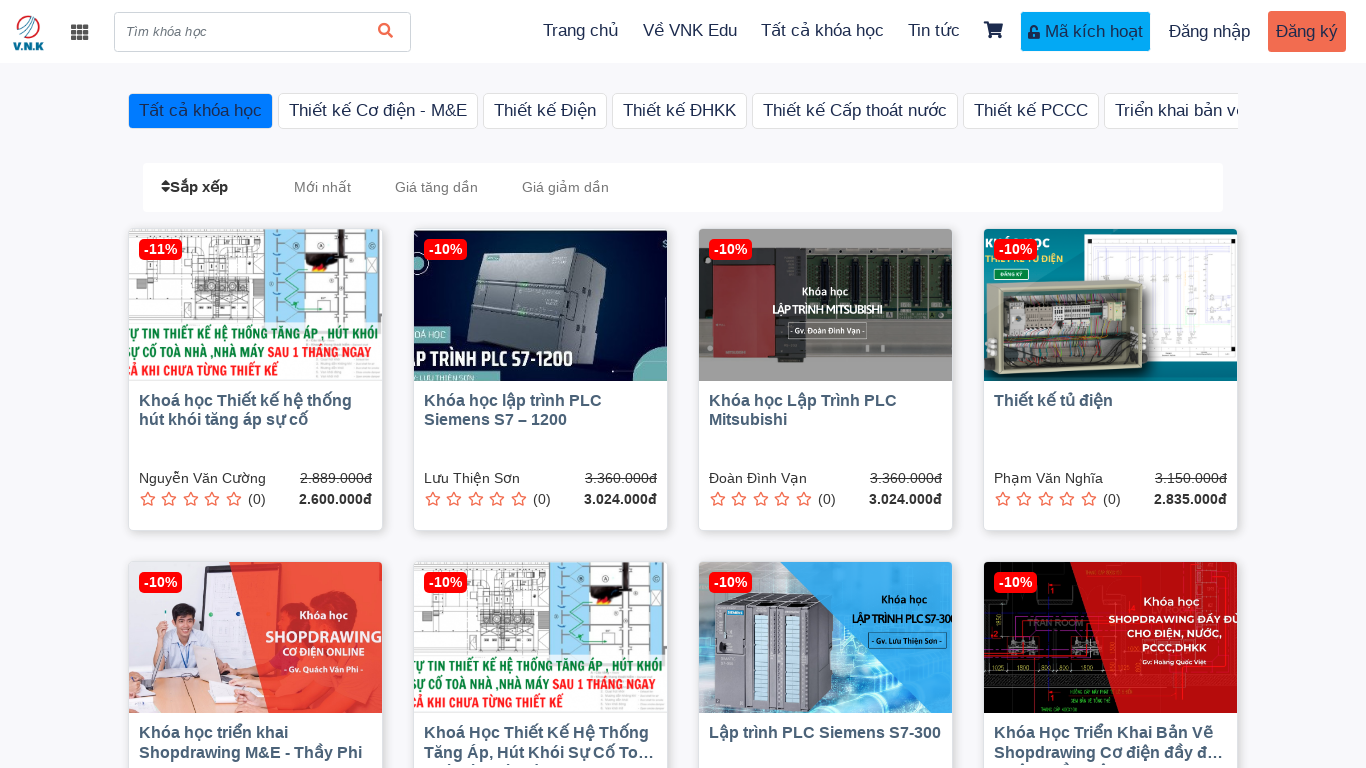